Tests explicit wait functionality by waiting for a price element to show "100", clicking a book button, reading a value, calculating a mathematical formula based on that value, and submitting the answer.

Starting URL: http://suninjuly.github.io/explicit_wait2.html

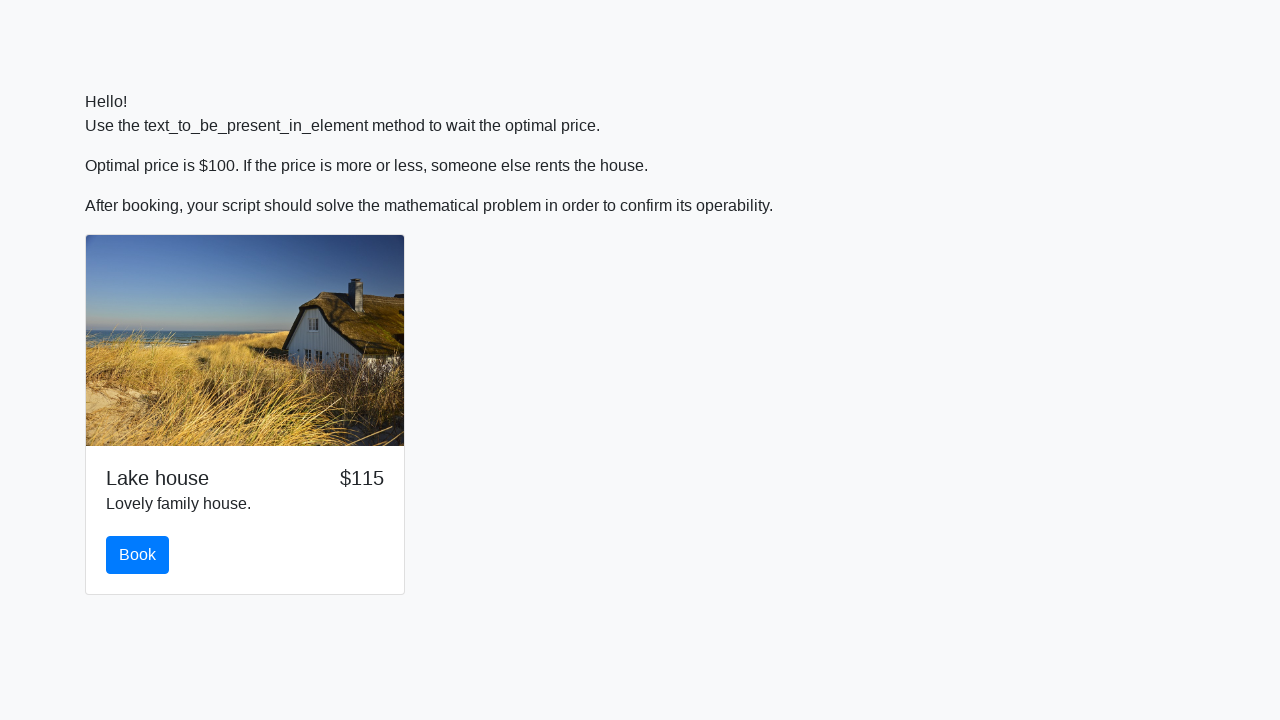

Waited for price element to show '100'
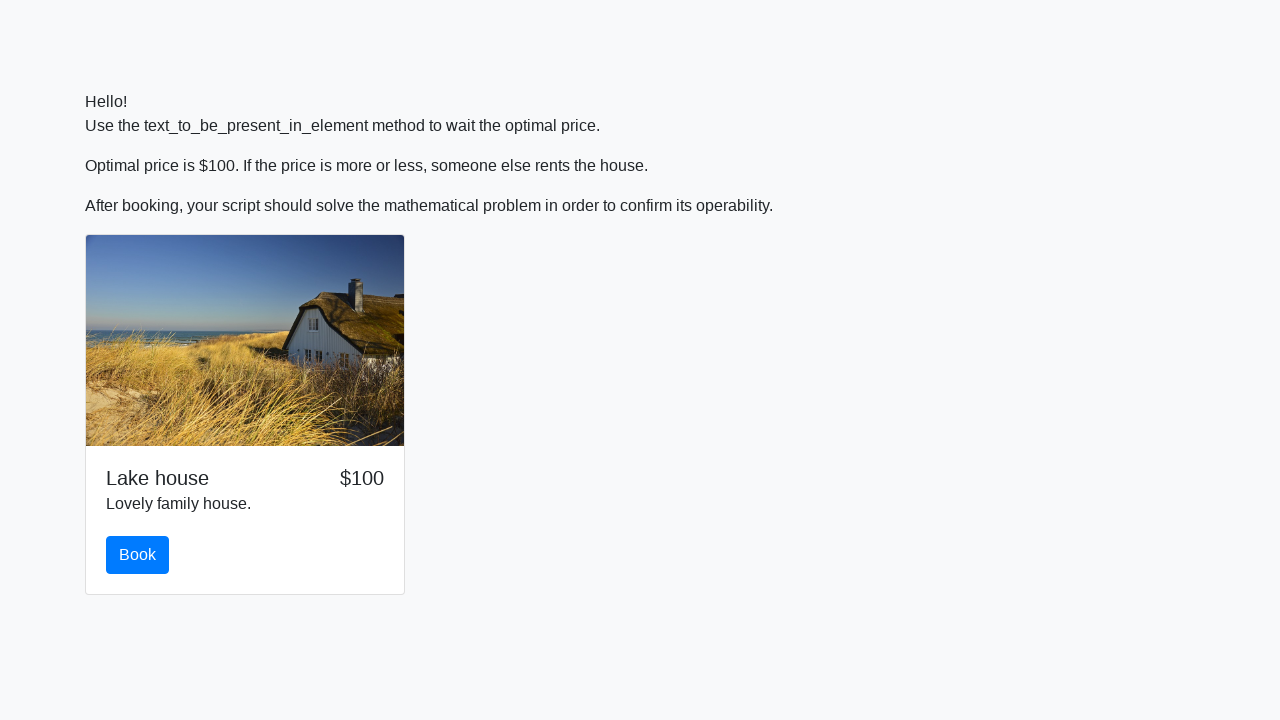

Clicked the book button at (138, 555) on #book
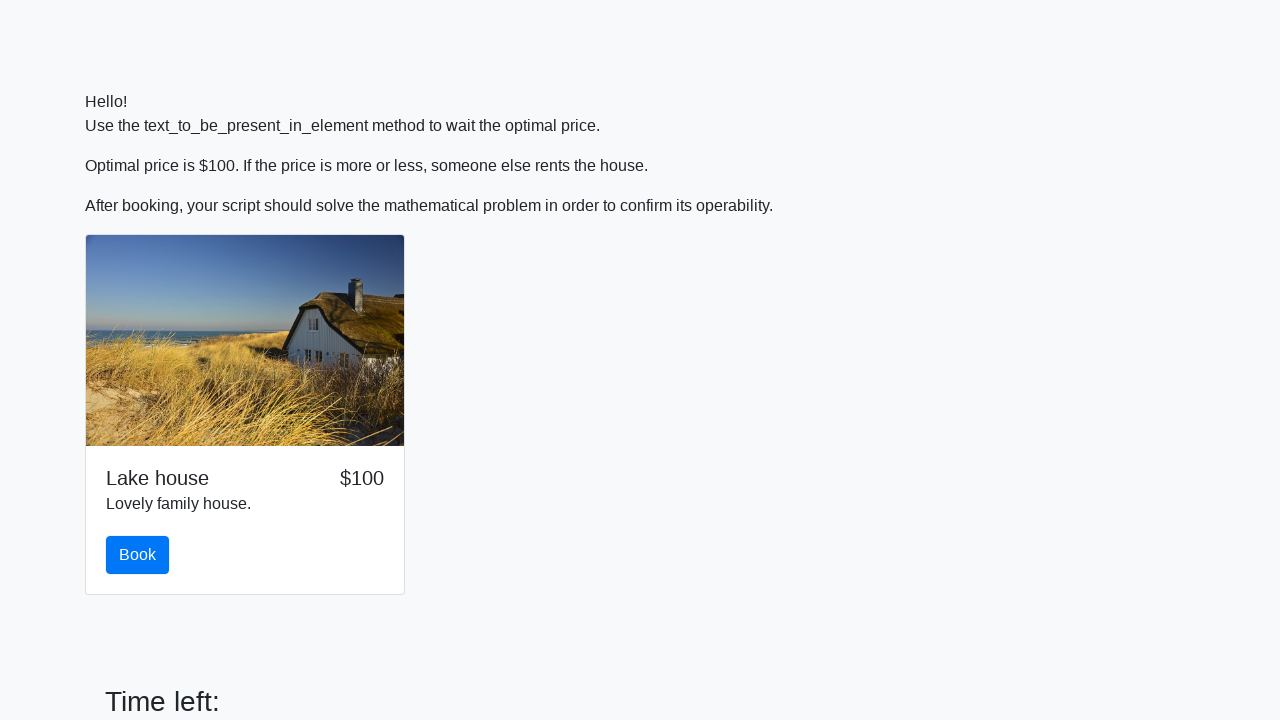

Scrolled down 70 pixels
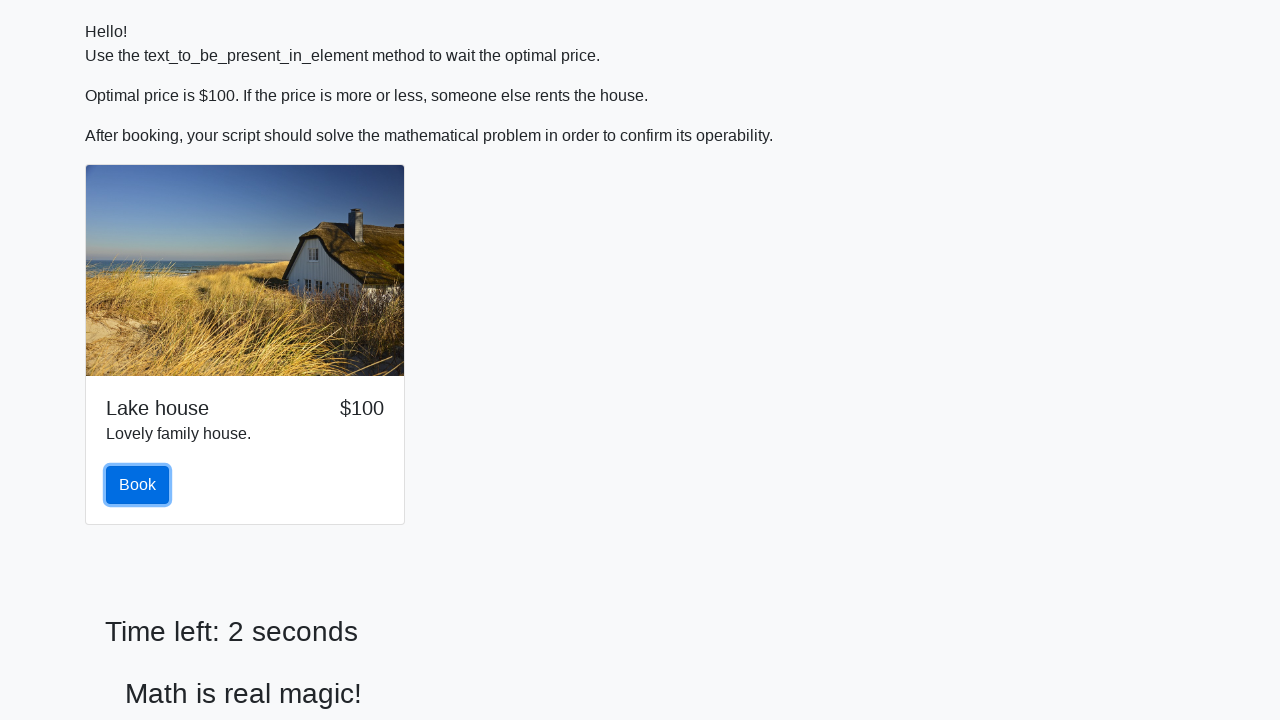

Retrieved input value: 585
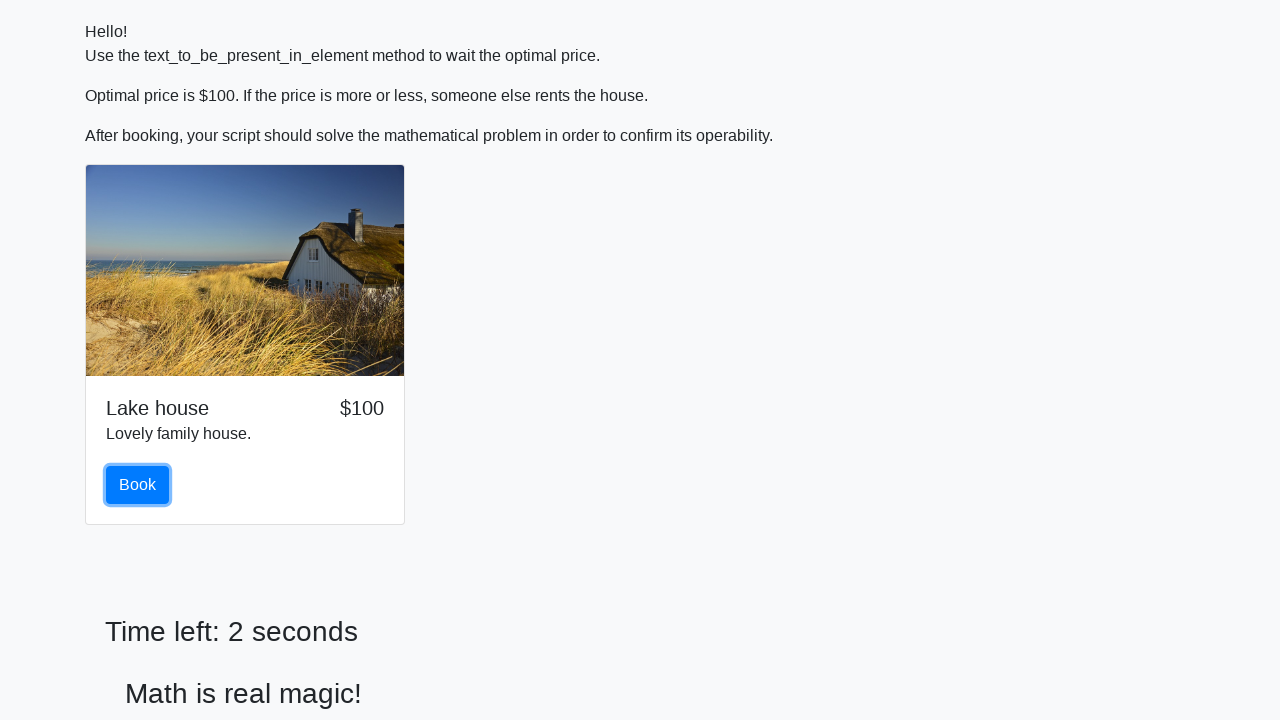

Calculated answer using formula: 2.0005410974571176
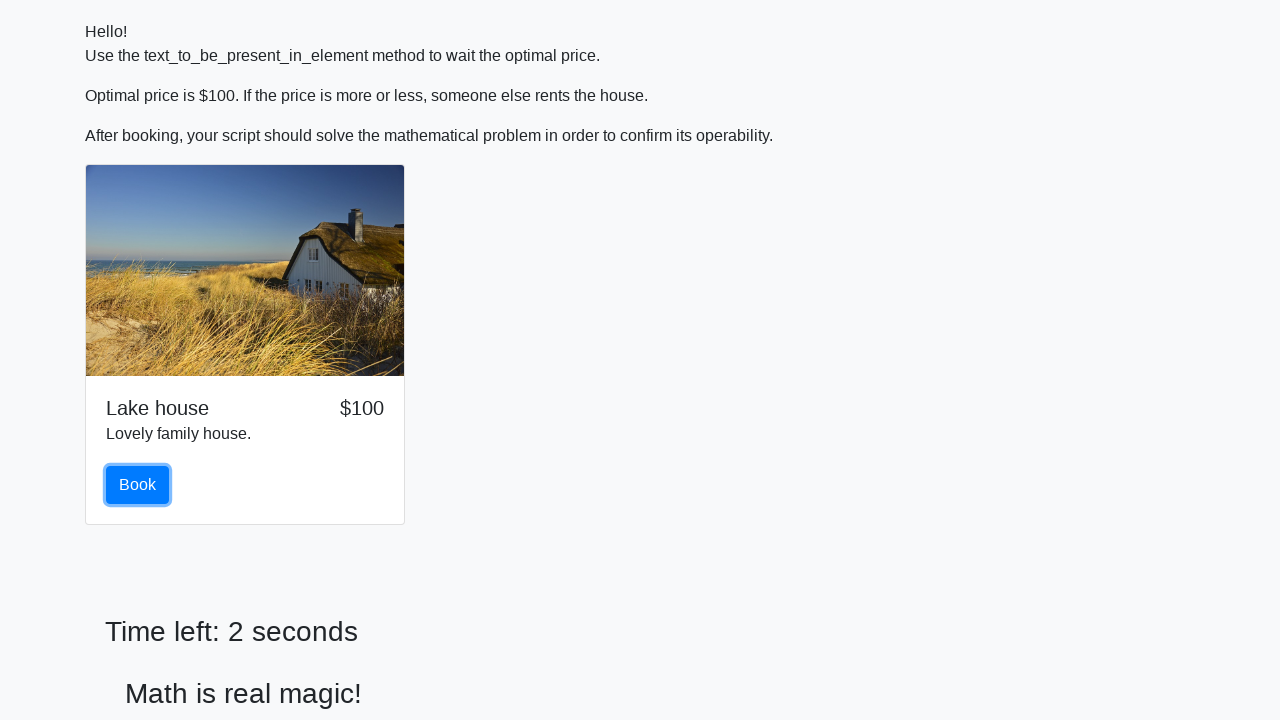

Filled answer field with calculated value: 2.0005410974571176 on #answer
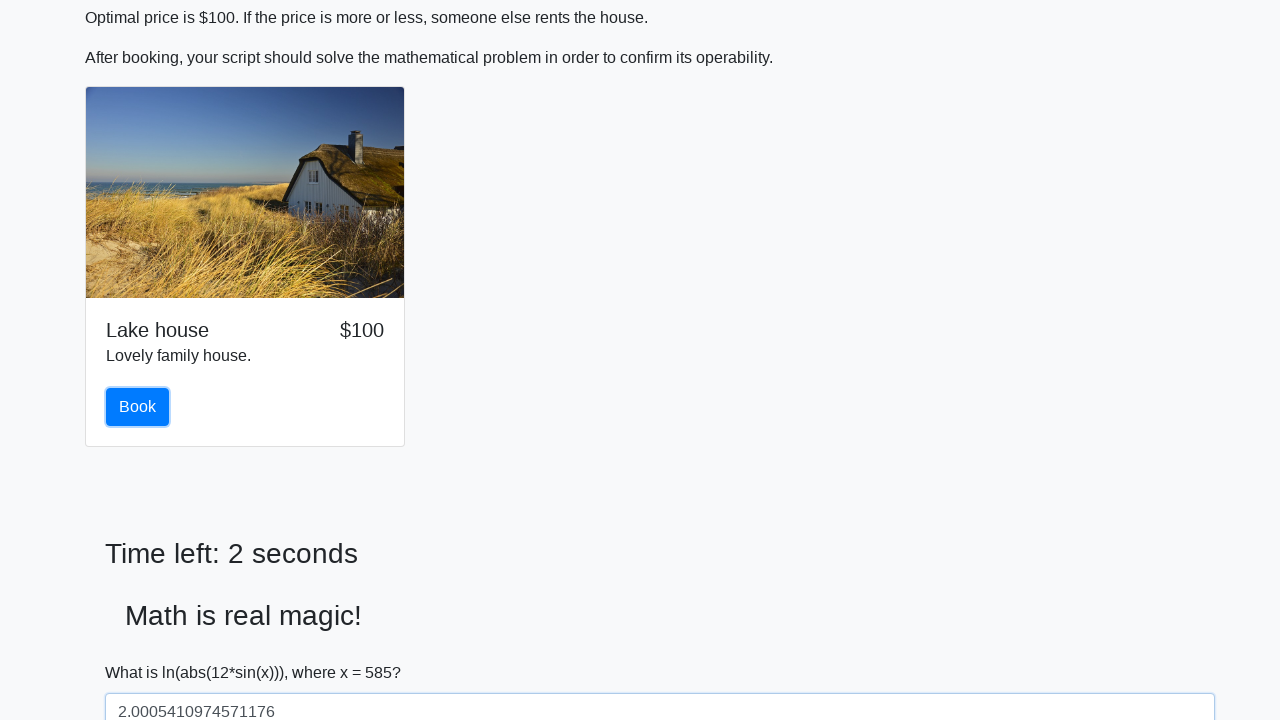

Clicked the solve button to submit answer at (143, 651) on #solve
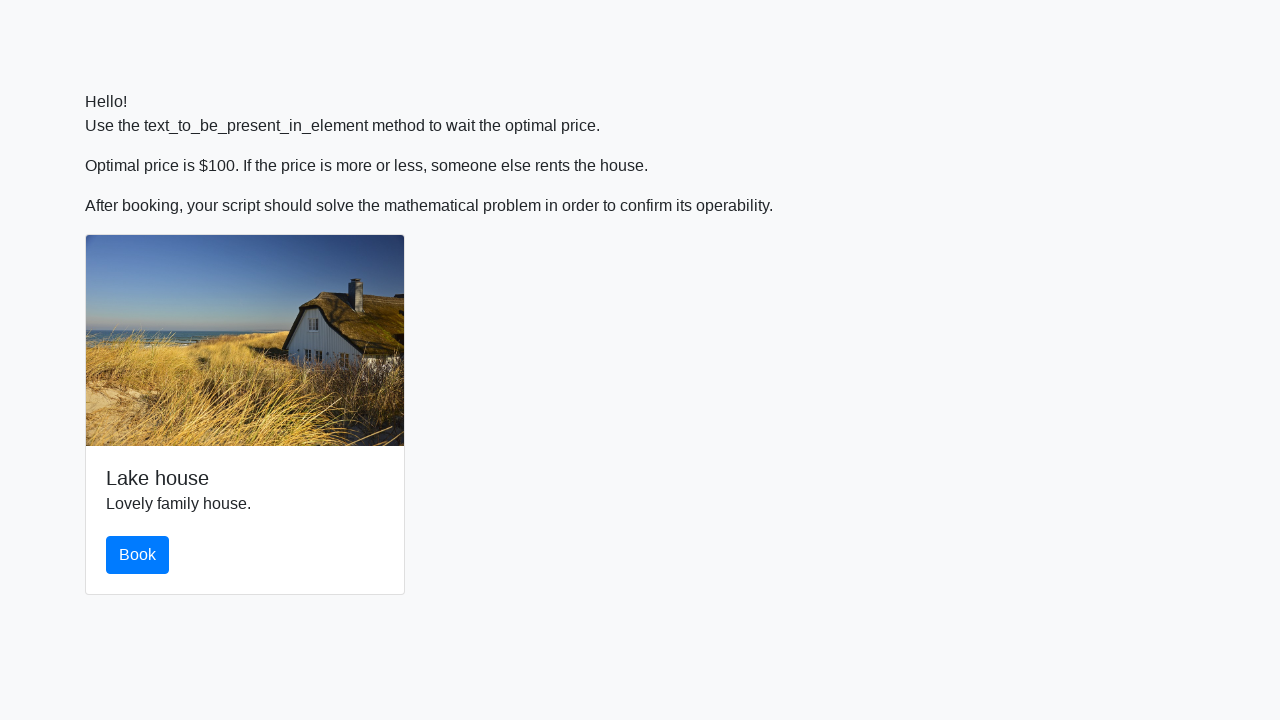

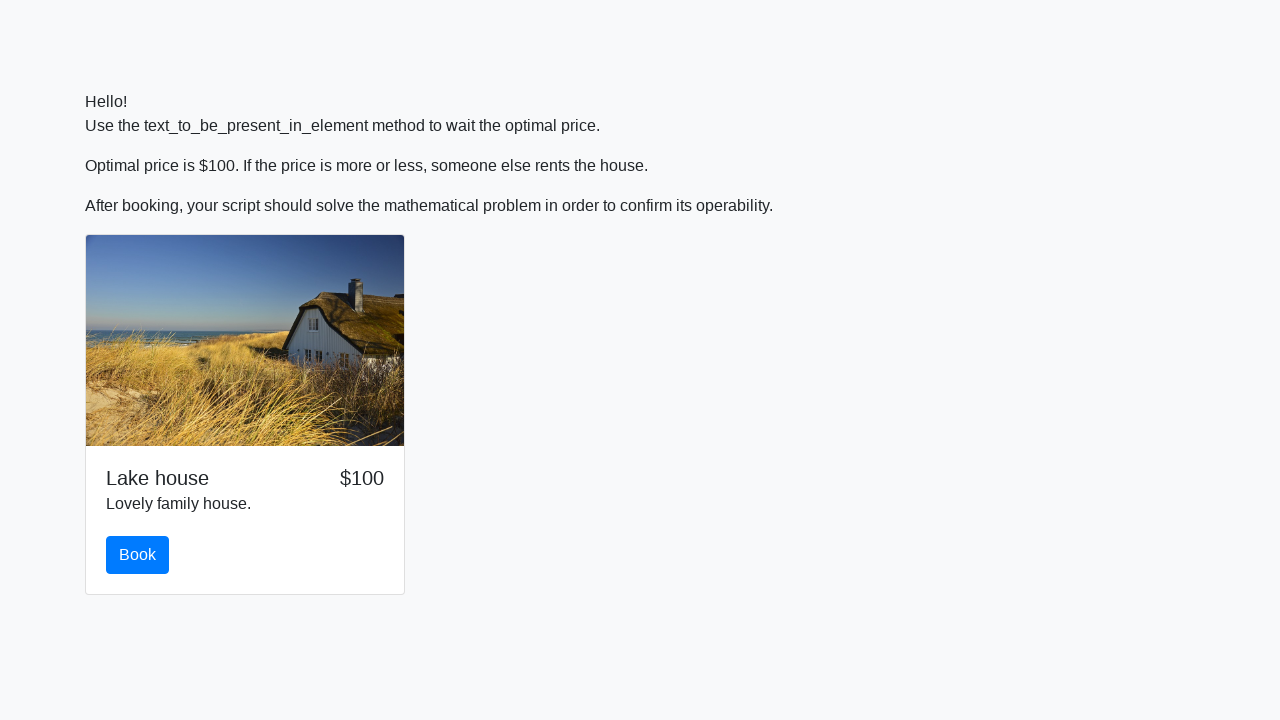